Tests mouse hover interactions and context menu actions on a practice automation page

Starting URL: https://rahulshettyacademy.com/AutomationPractice/

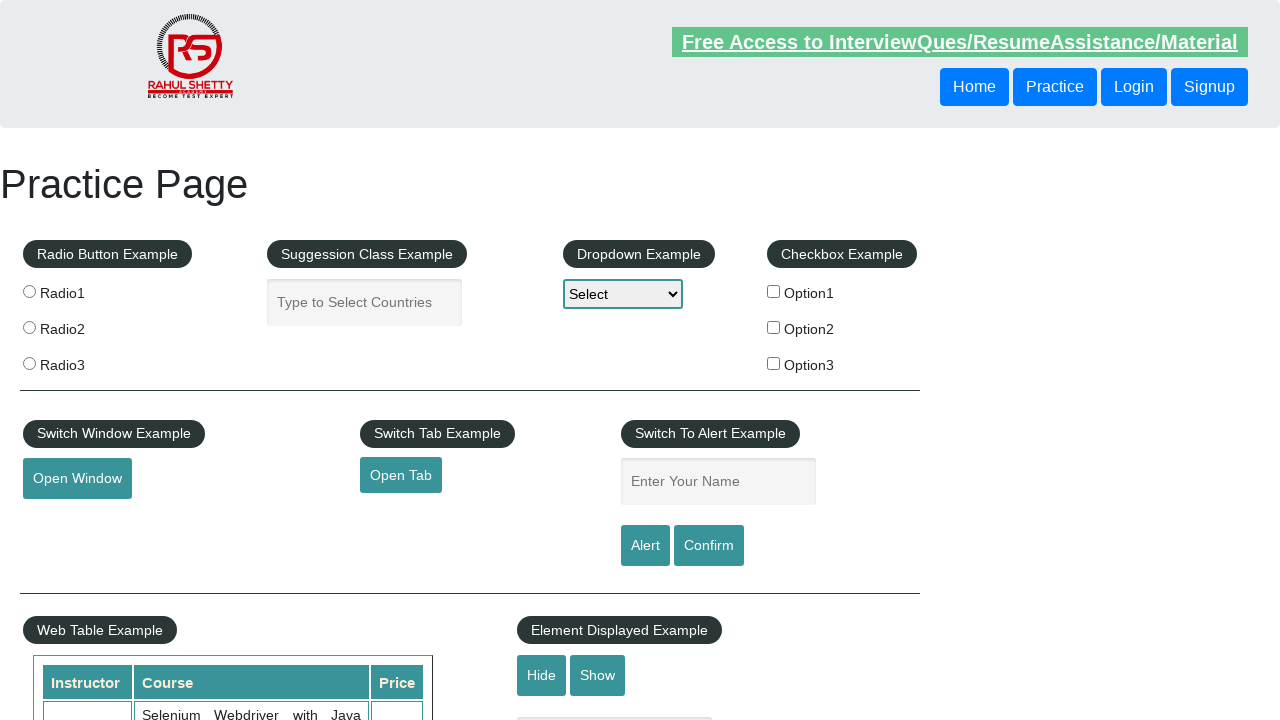

Scrolled mouse hover element into view
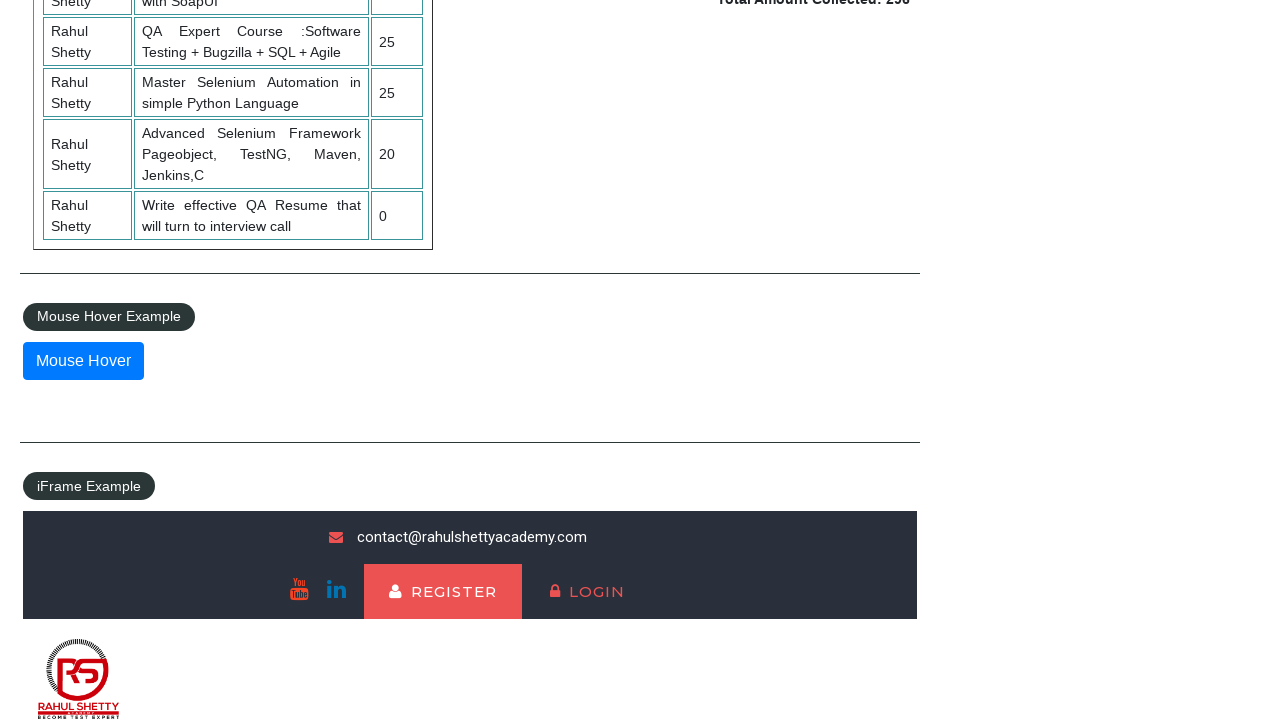

Hovered over mousehover element to reveal context menu at (83, 361) on #mousehover
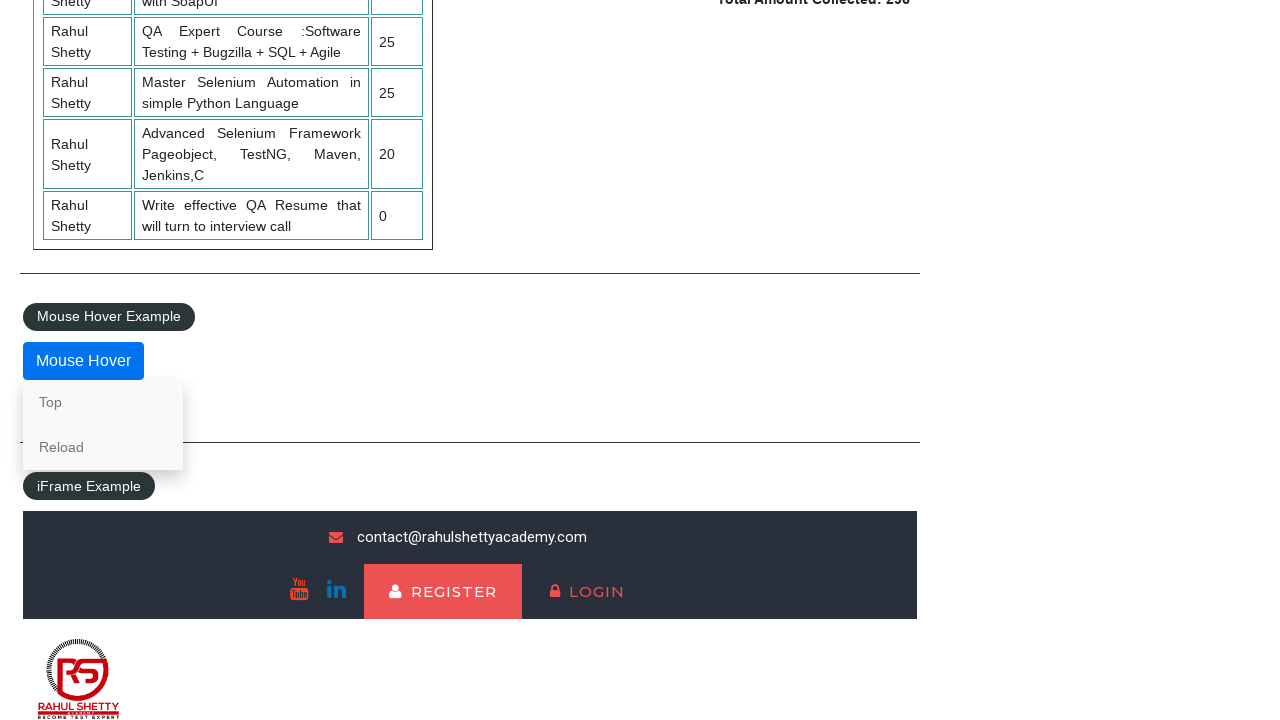

Right-clicked on 'Top' link in context menu at (103, 402) on text=Top
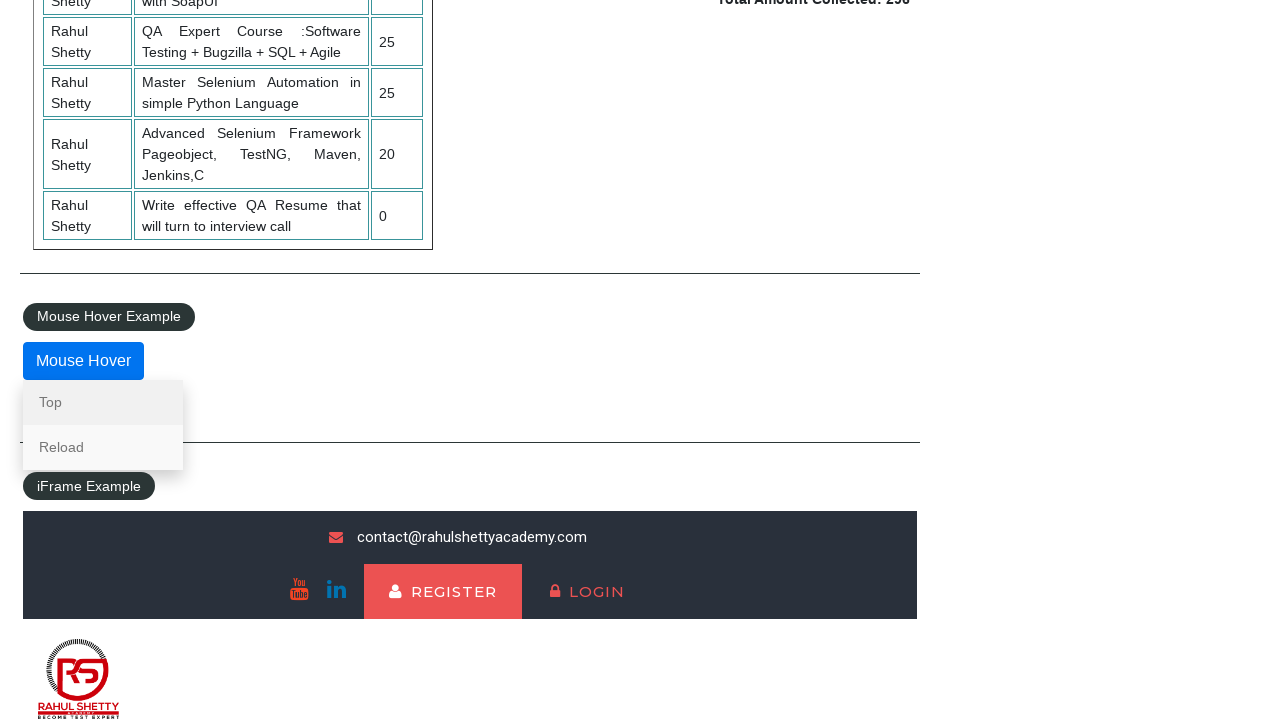

Clicked on 'Reload' link at (103, 447) on text=Reload
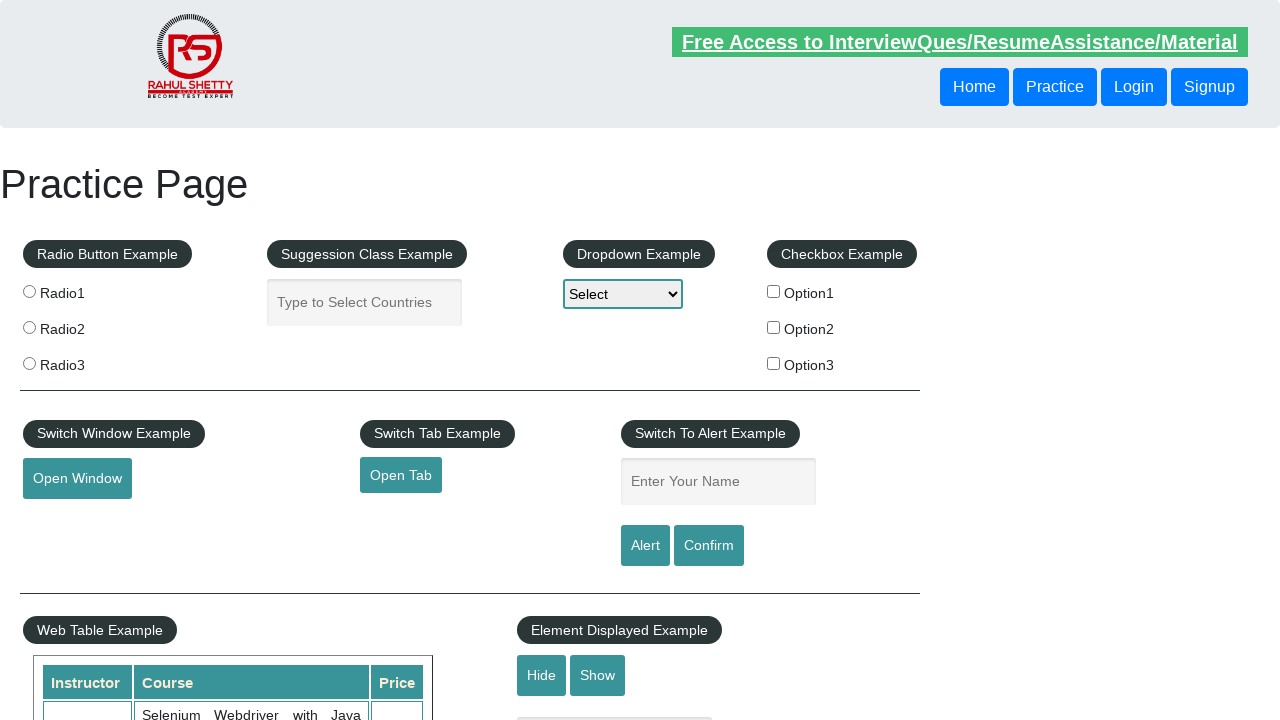

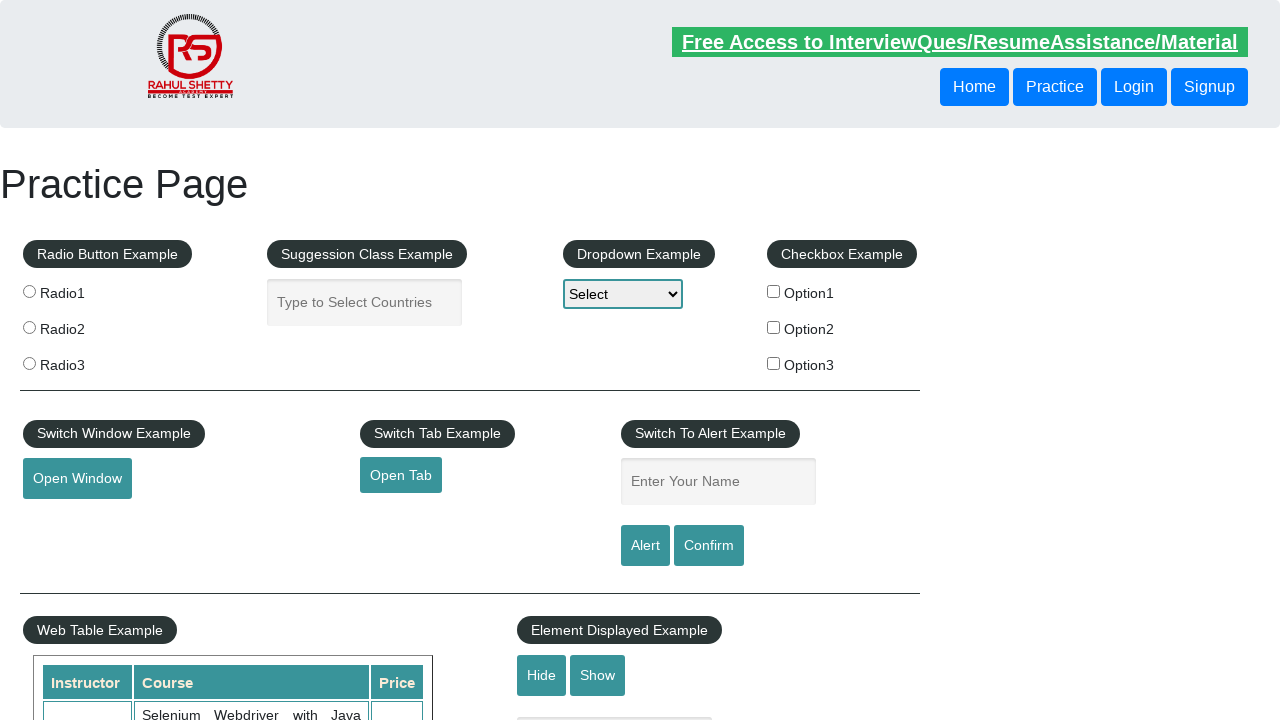